Tests navigation on a Selenium course content page by clicking on an accordion heading and then clicking on a Resume Model link.

Starting URL: http://greenstech.in/selenium-course-content.html

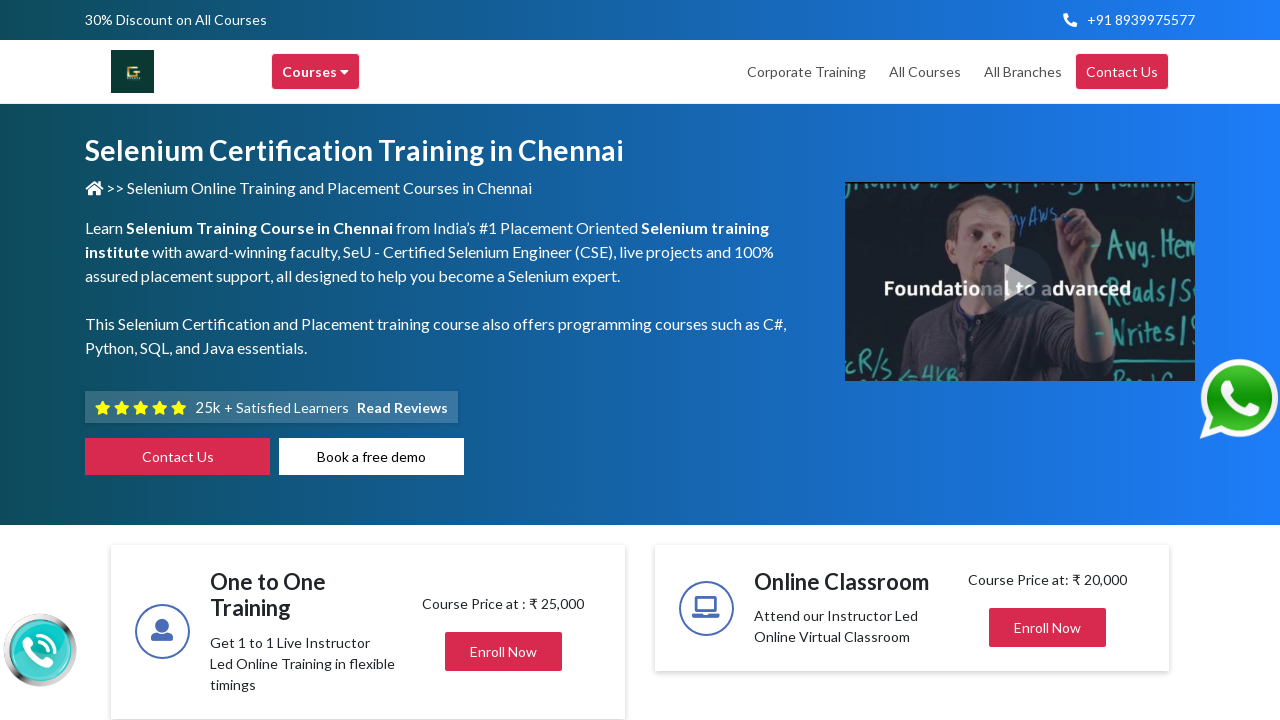

Clicked accordion heading to expand course content section at (1048, 360) on xpath=//div[@id='heading201']
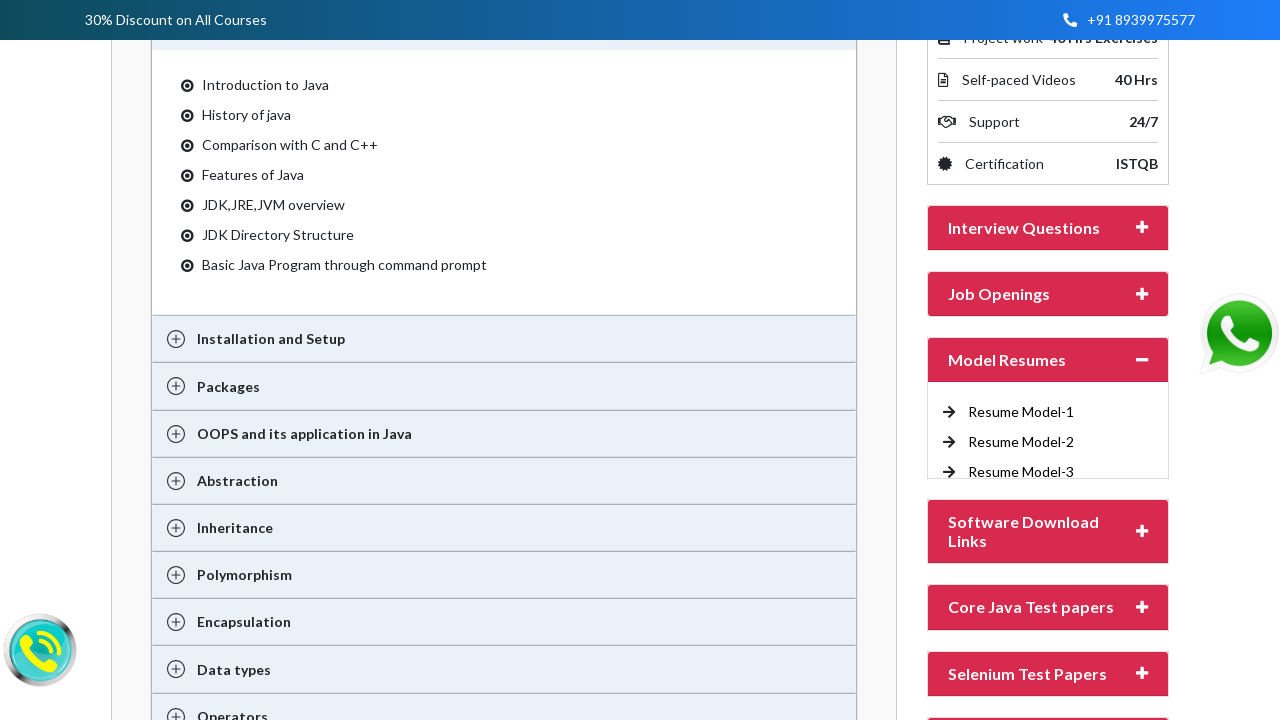

Waited for accordion expansion animation to complete
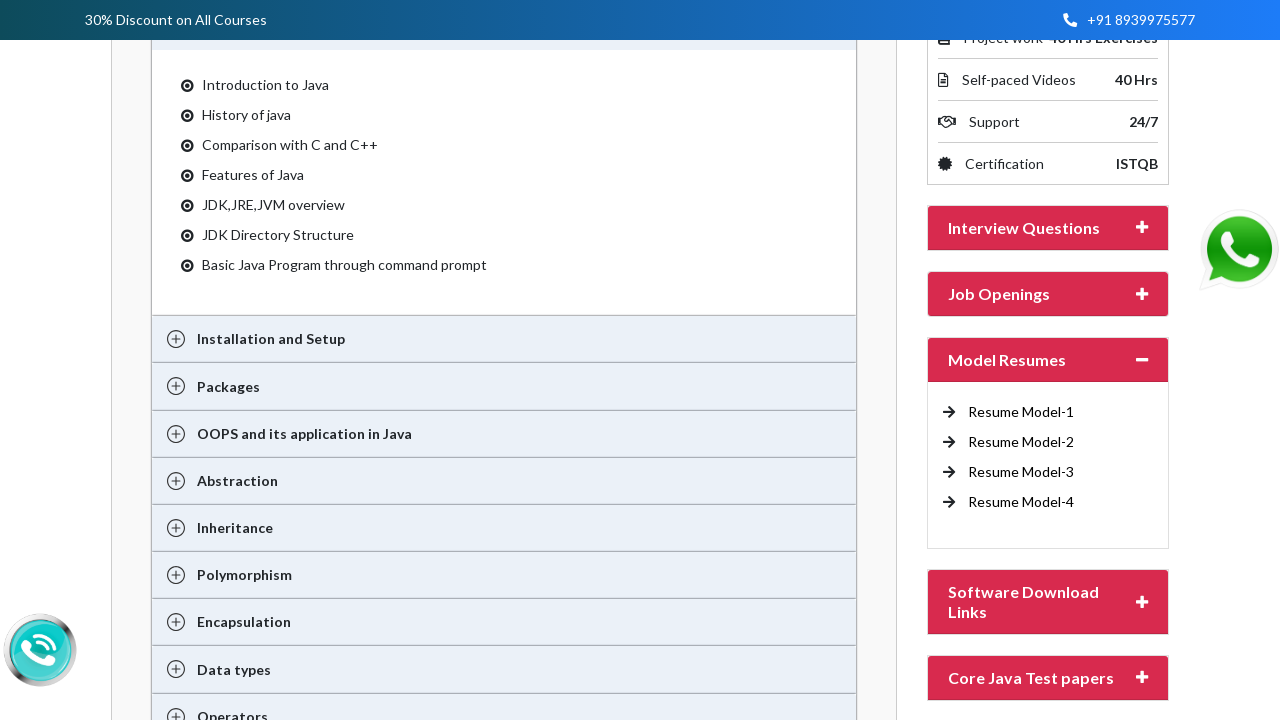

Clicked on Resume Model-1 link in expanded accordion at (1021, 412) on xpath=//a[text()='Resume Model-1 ']
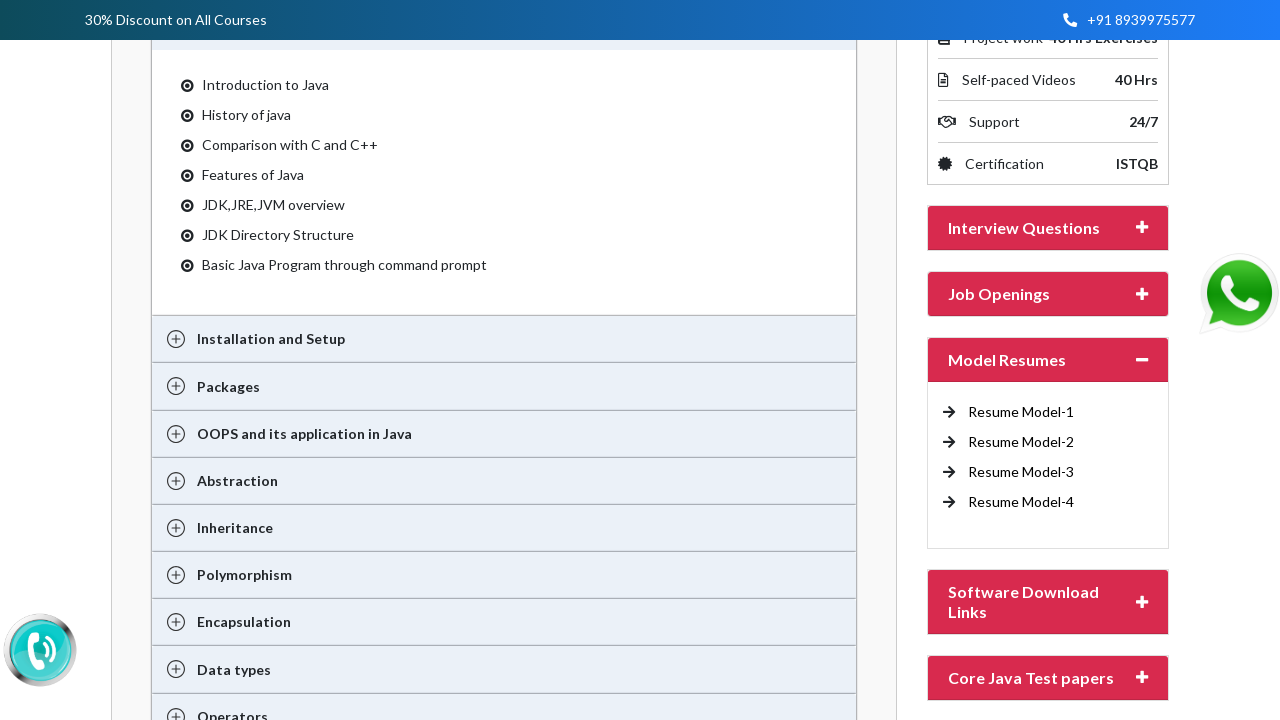

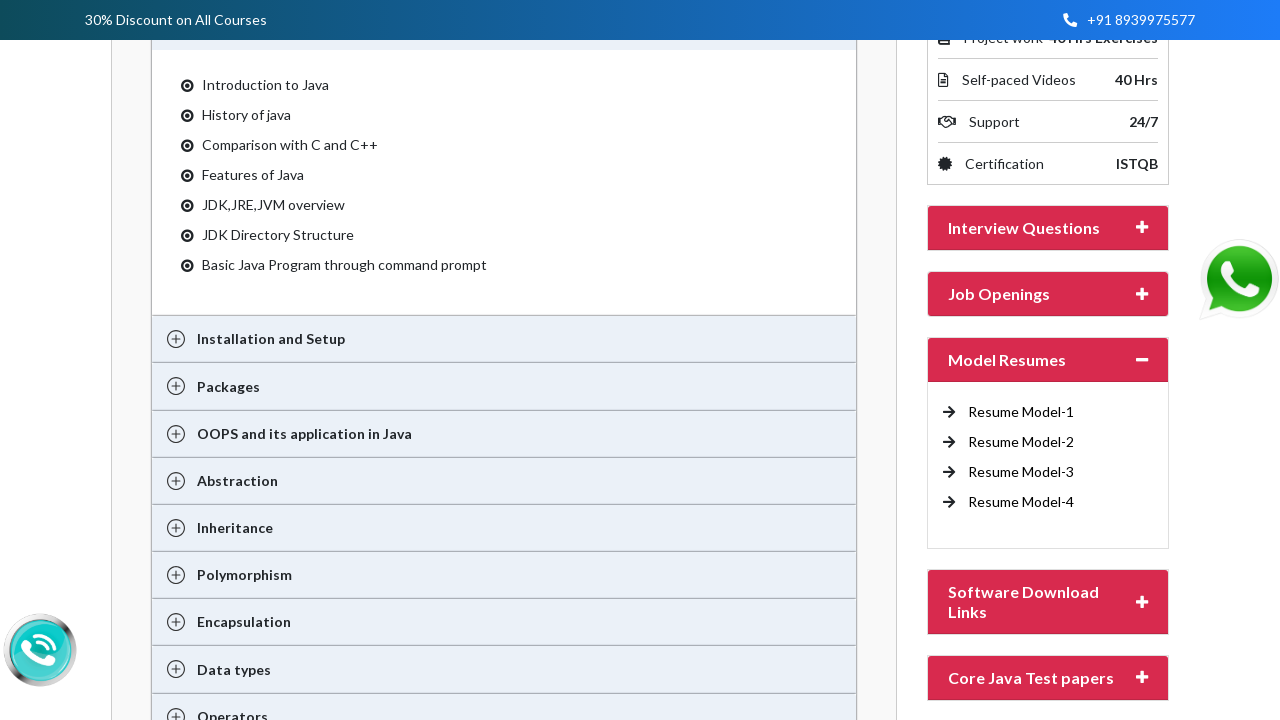